Tests browser navigation functionality by navigating to Etsy, using back/forward/refresh controls, and then navigating to Tesla website

Starting URL: https://www.etsy.com

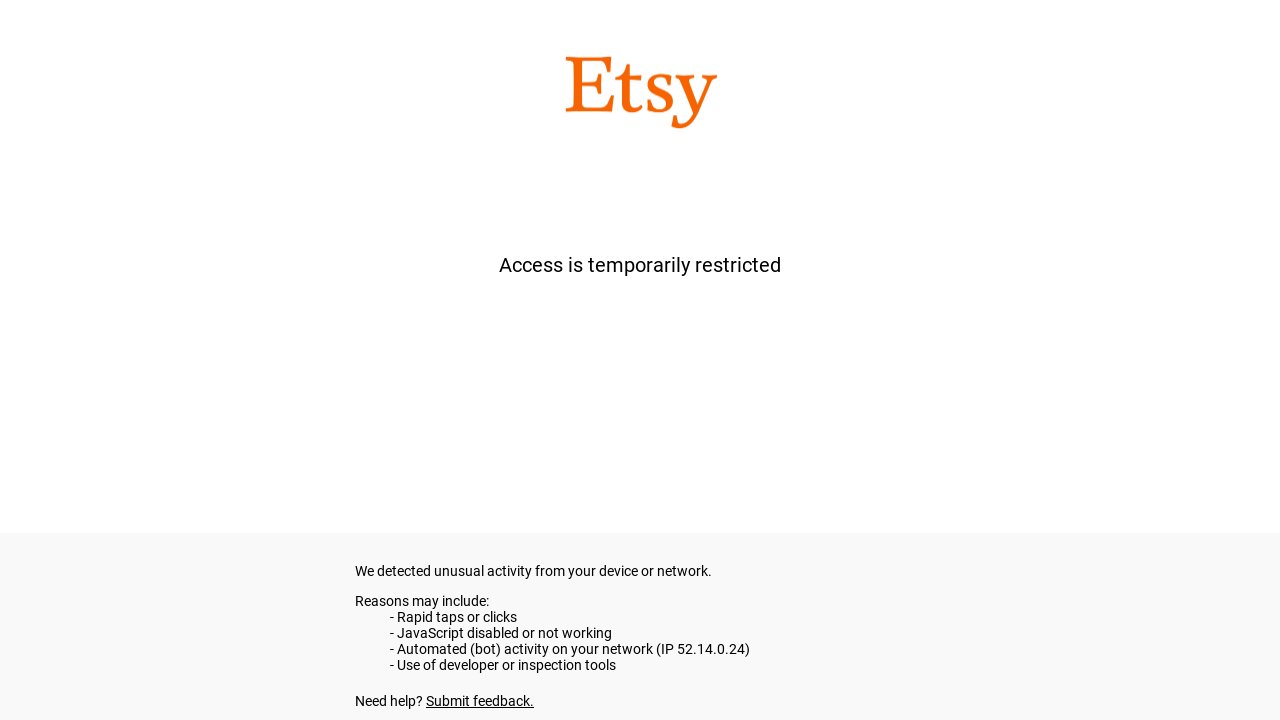

Navigated back from Etsy
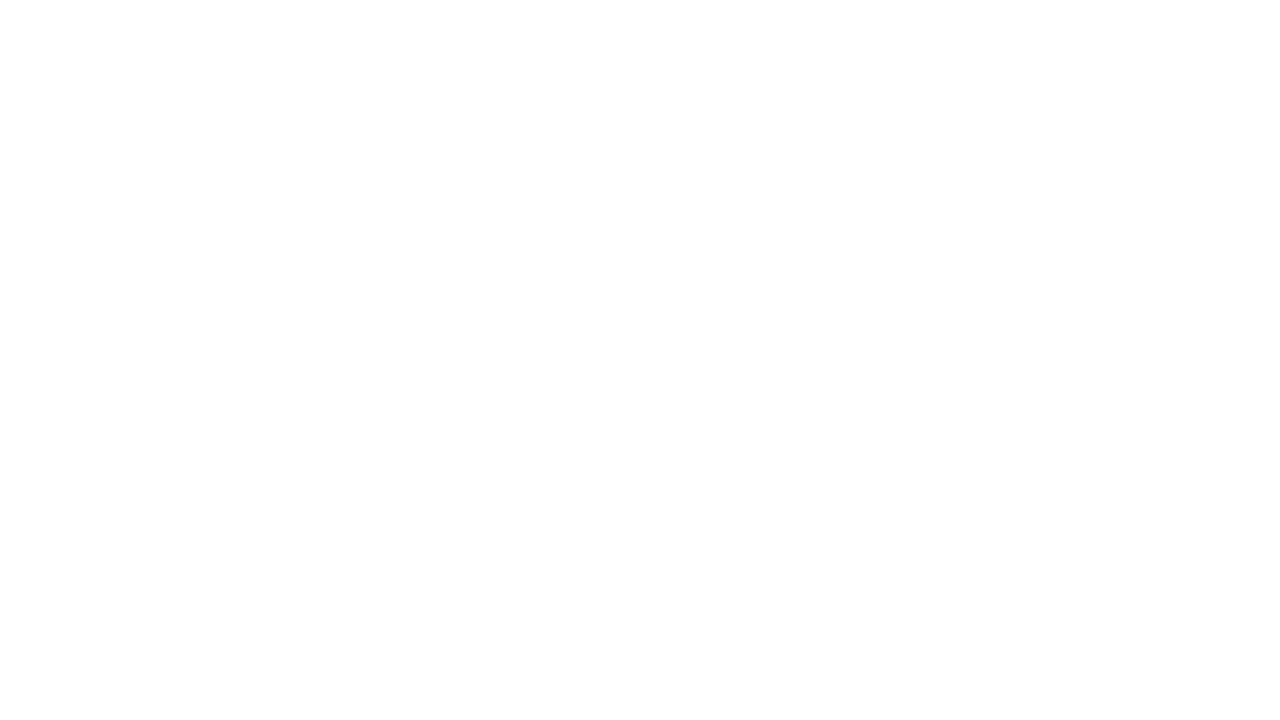

Navigated forward to Etsy
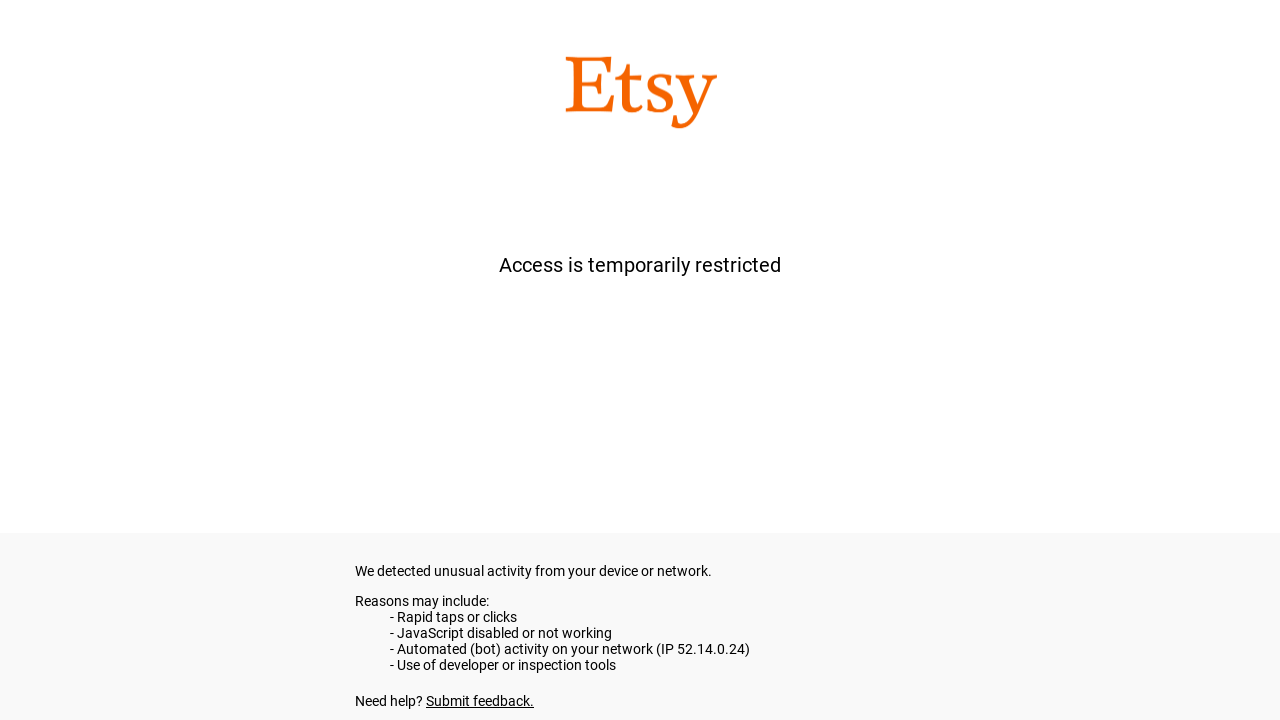

Refreshed Etsy page
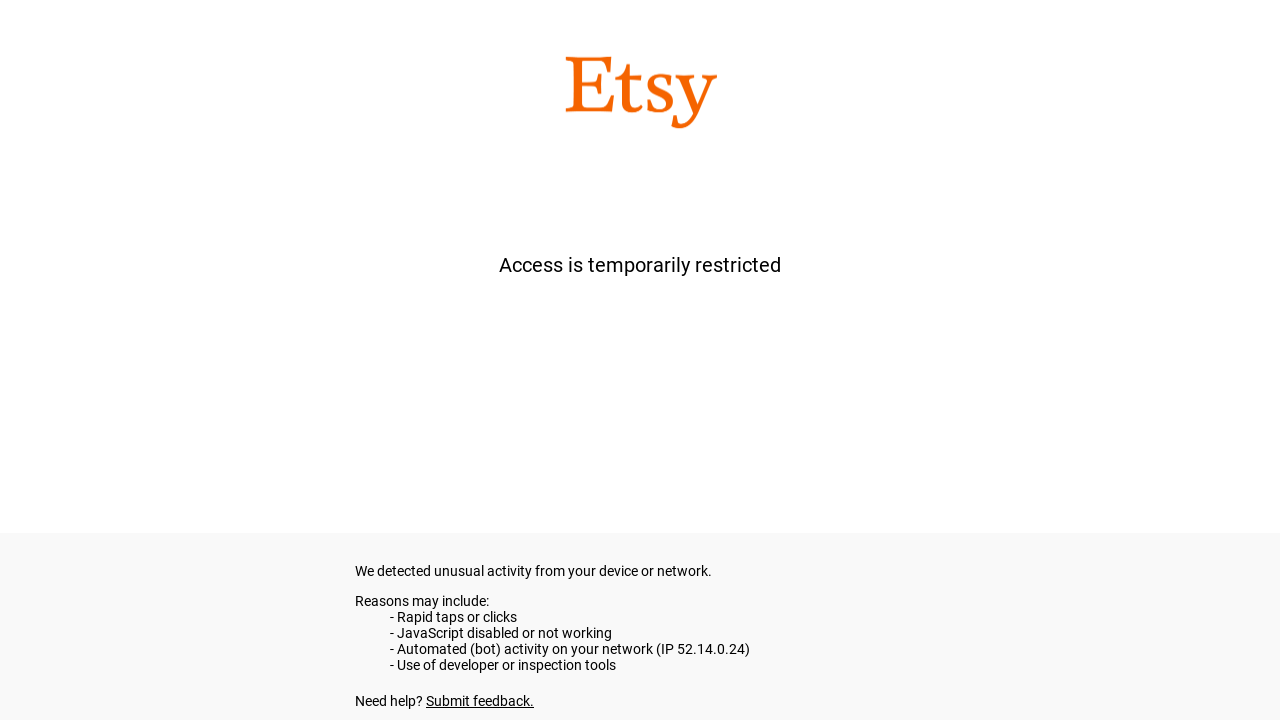

Retrieved Etsy page title: etsy.com
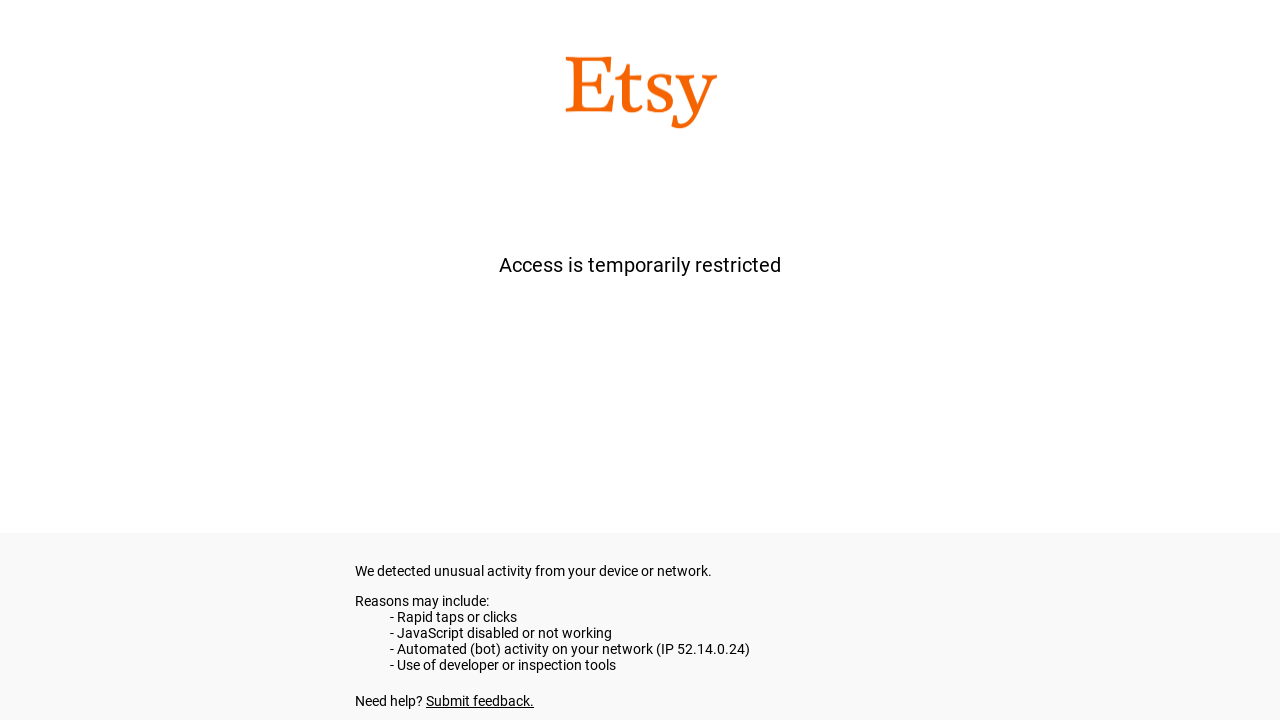

Retrieved Etsy page URL: https://www.etsy.com/
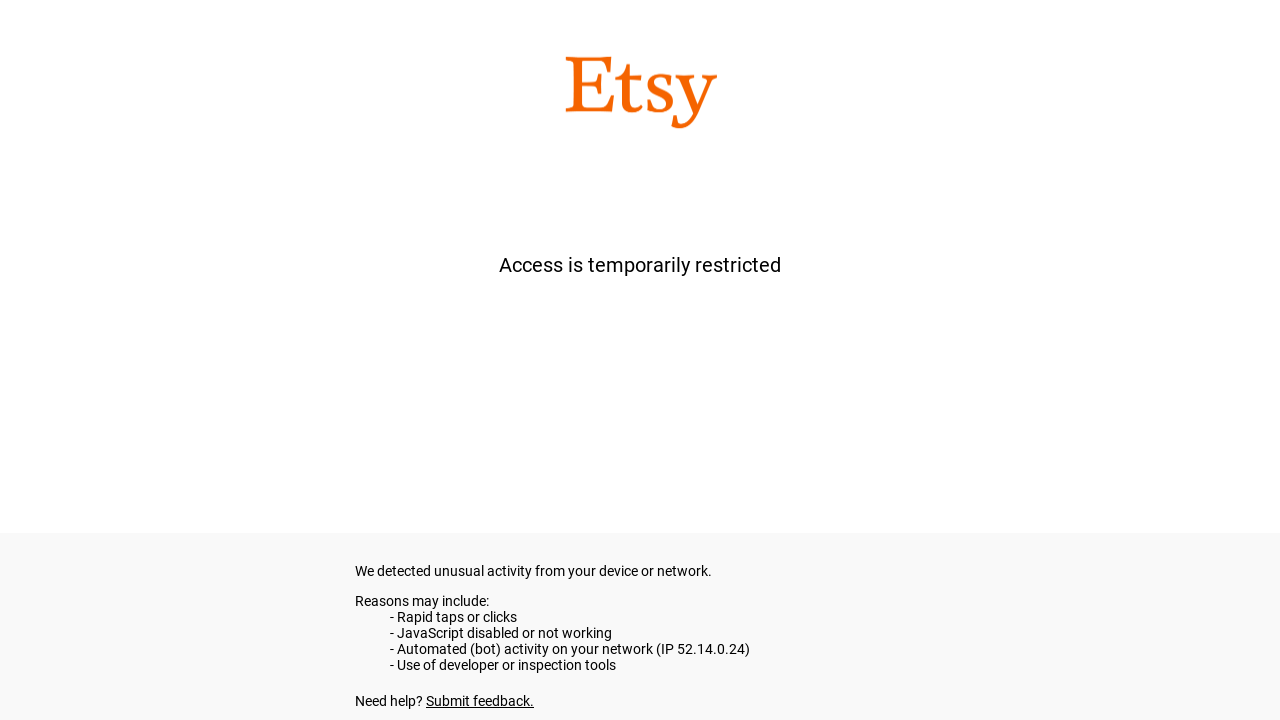

Navigated to Tesla website
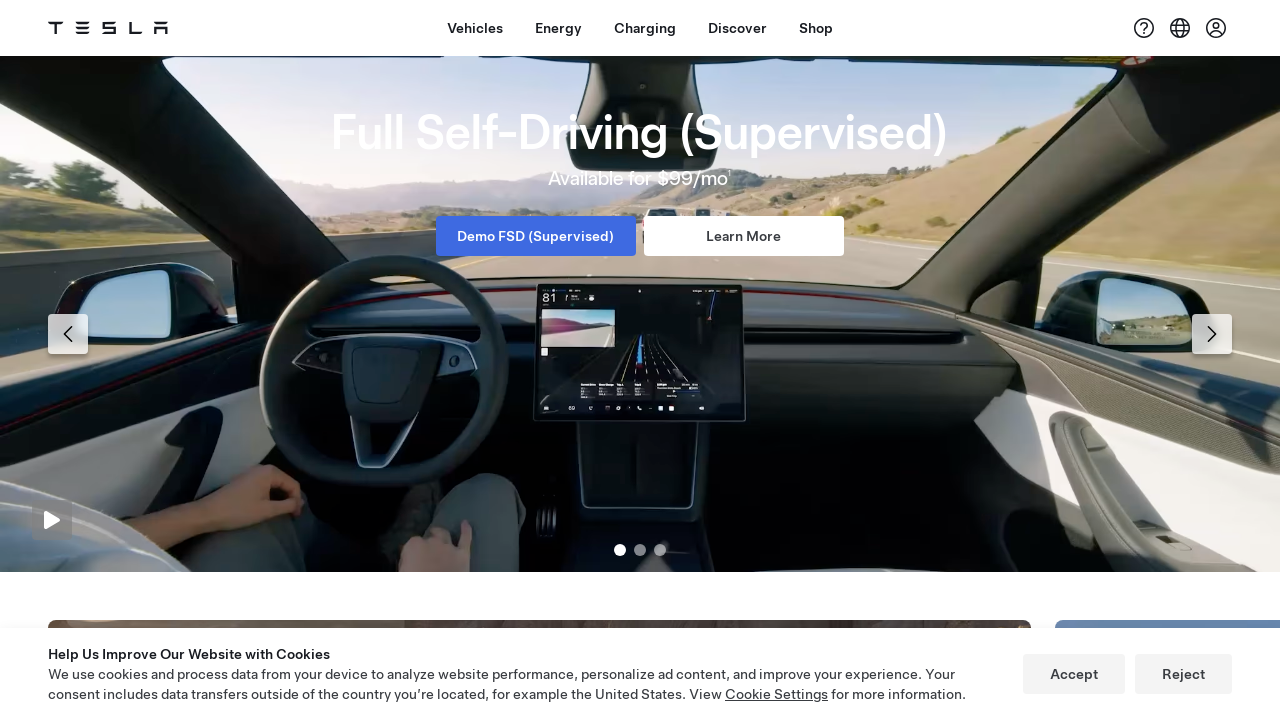

Retrieved Tesla page title: Electric Cars, Solar & Clean Energy | Tesla
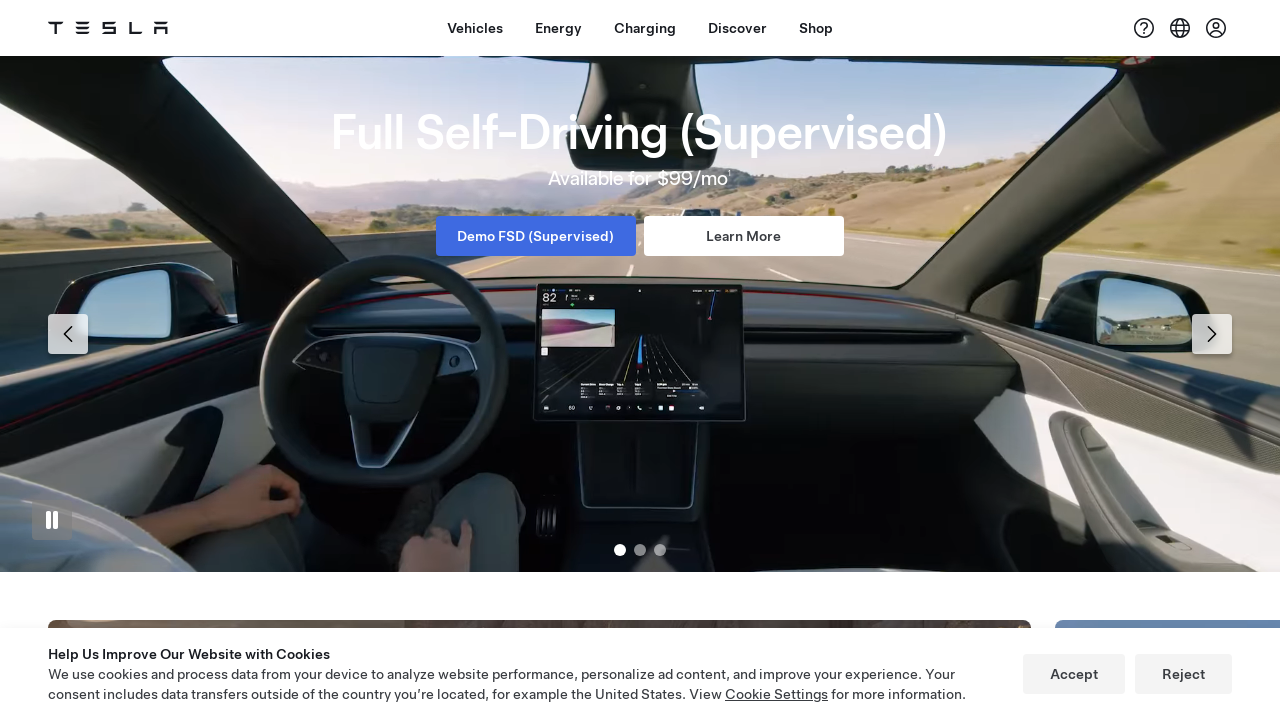

Retrieved Tesla page URL: https://www.tesla.com/
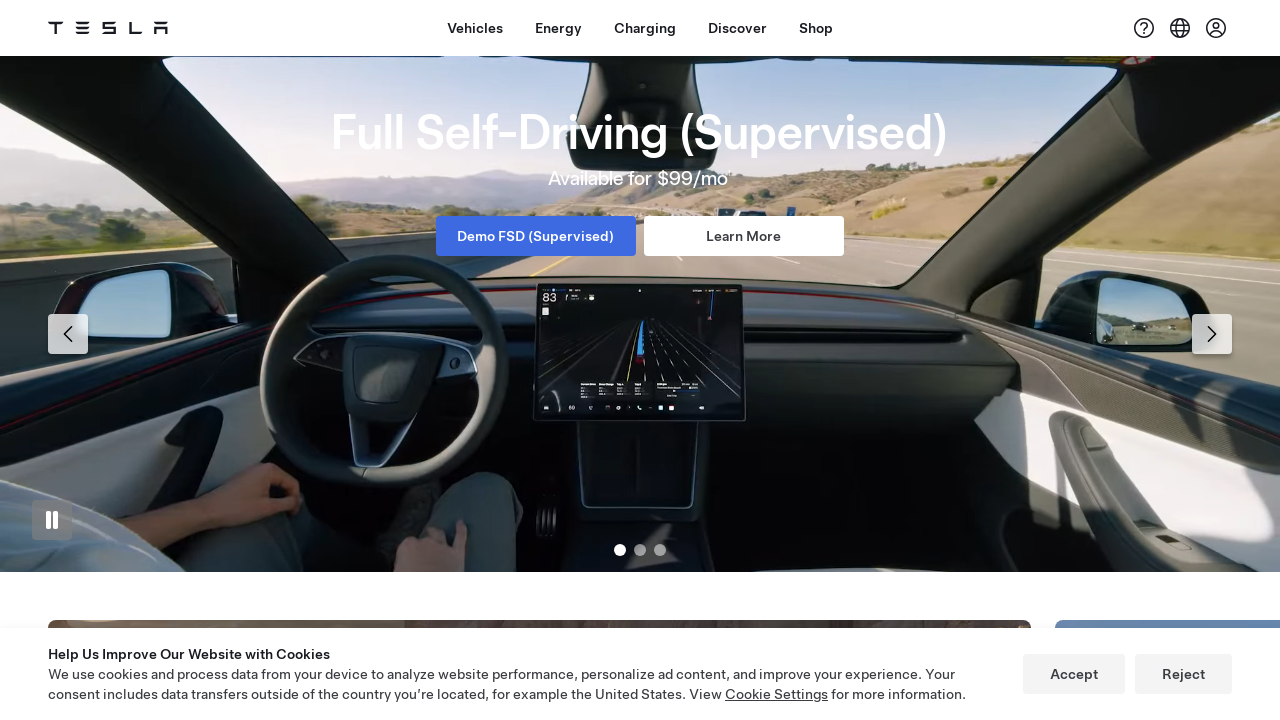

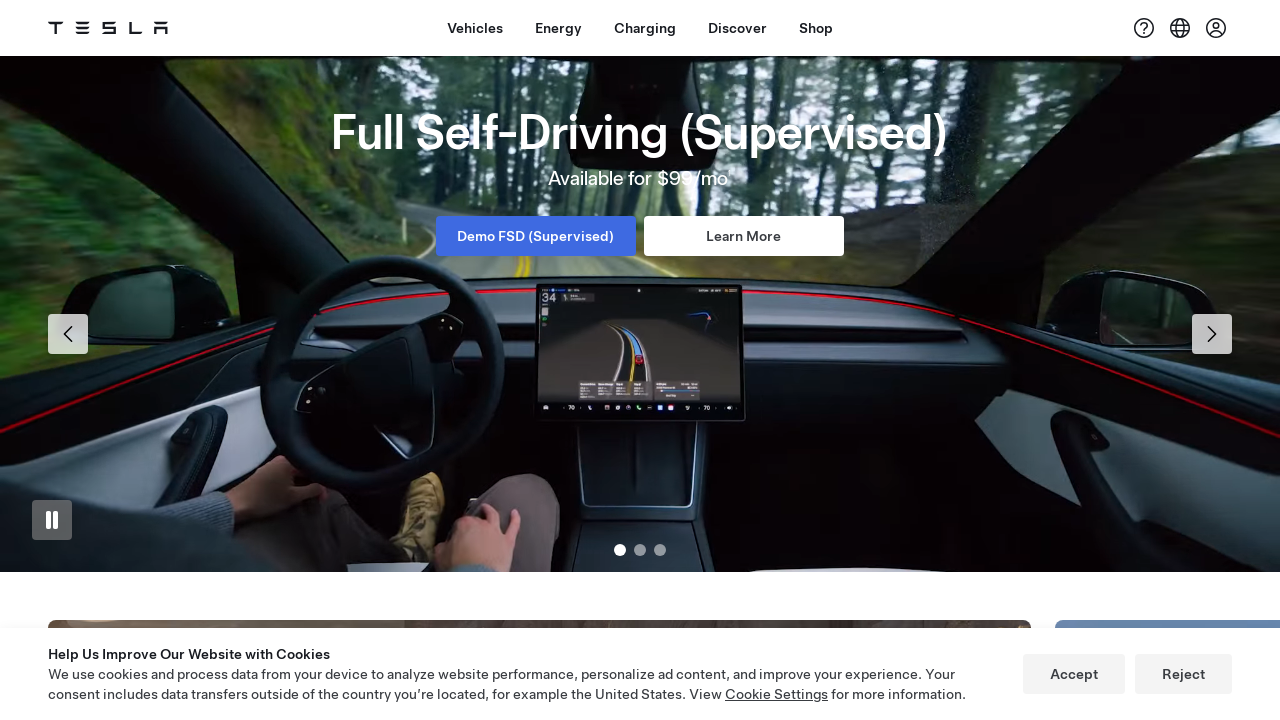